Tests confirmation alert by clicking confirm button and accepting the confirmation dialog

Starting URL: https://demoqa.com/alerts

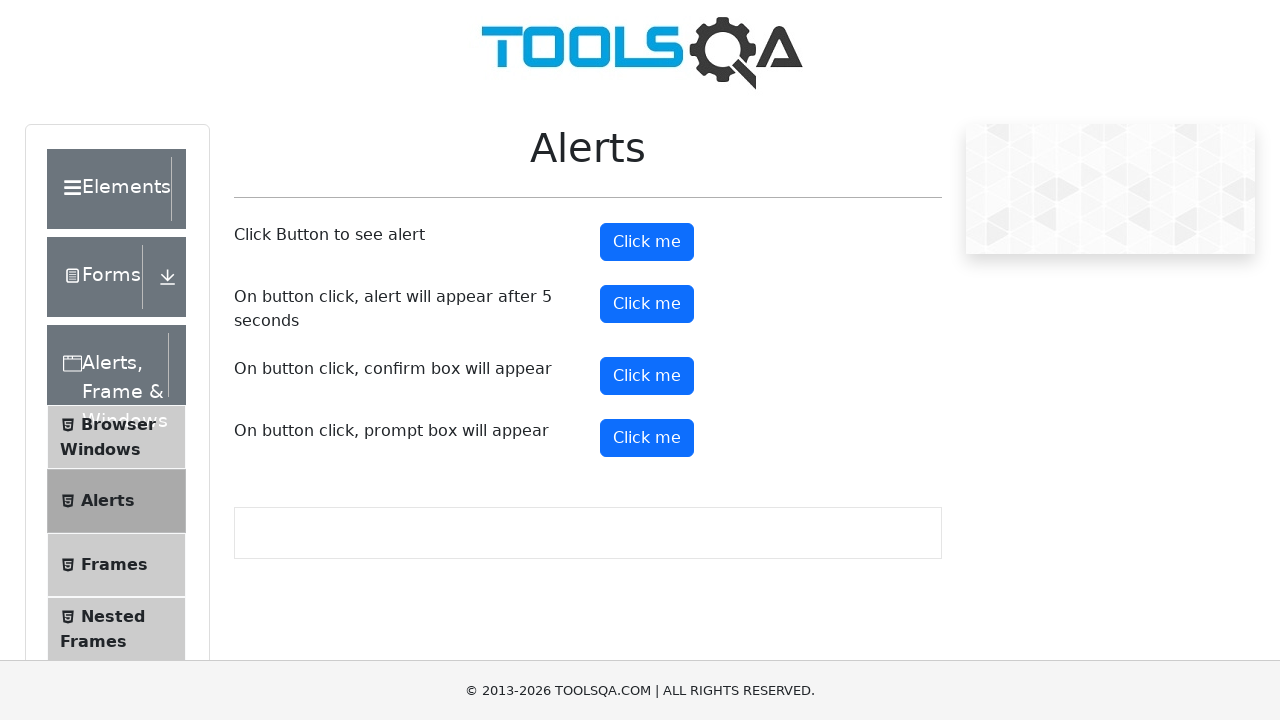

Clicked the confirm button to trigger confirmation alert at (647, 376) on #confirmButton
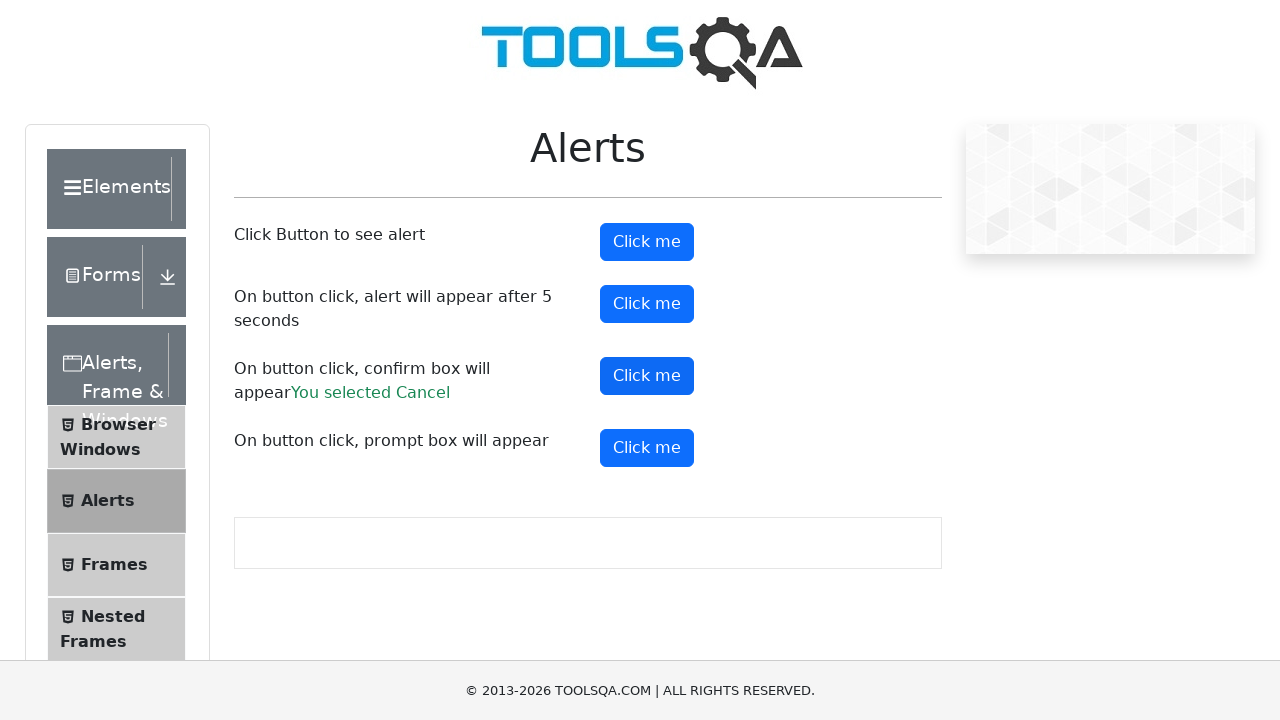

Set up dialog handler to accept confirmation alert
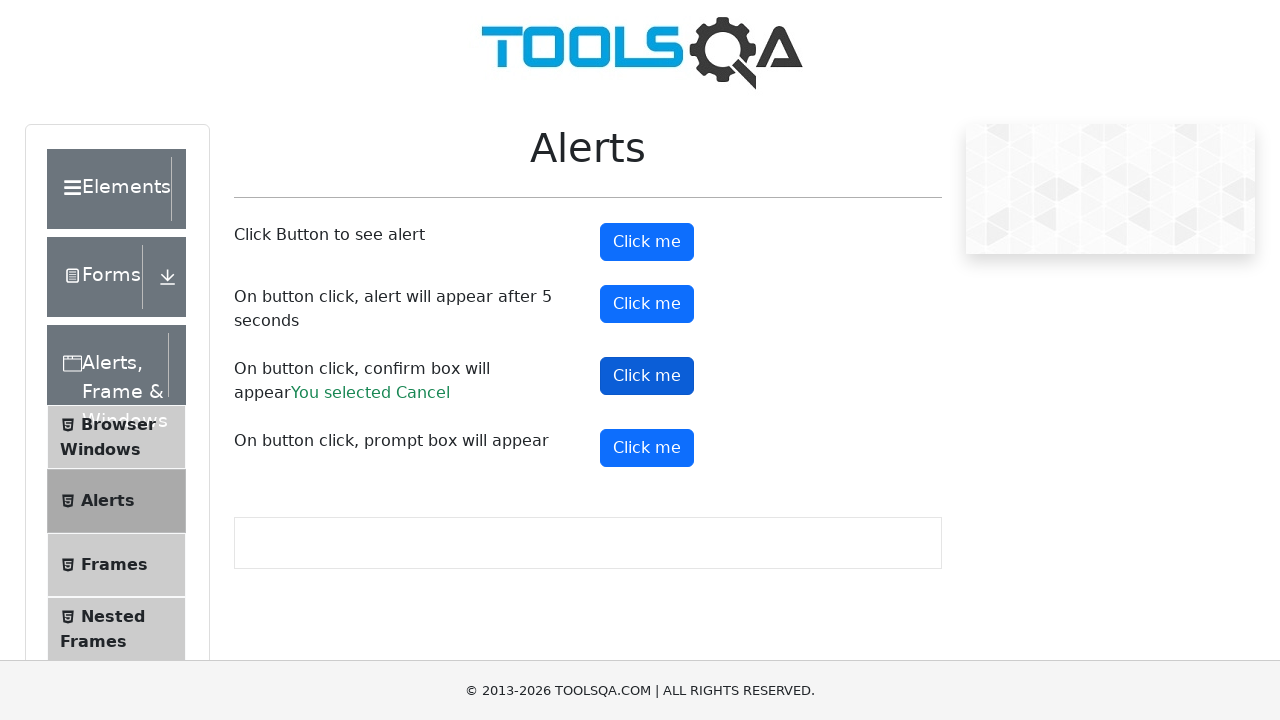

Confirmation result text appeared on the page
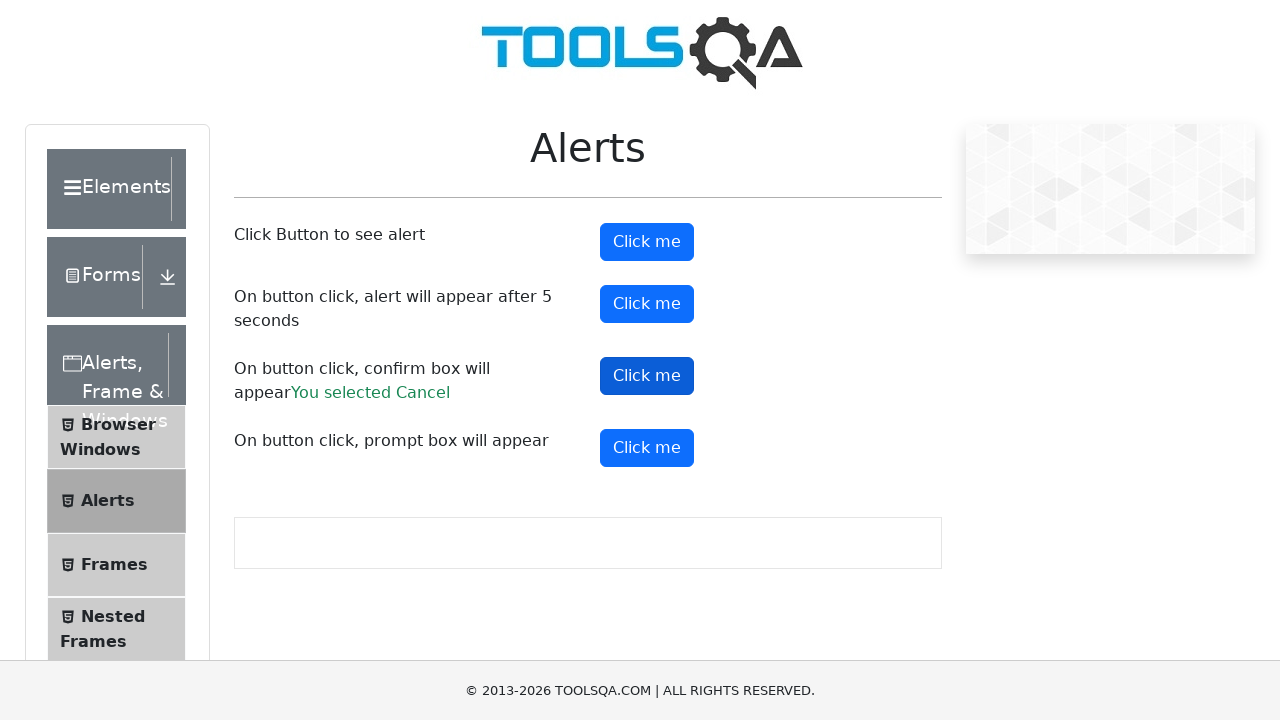

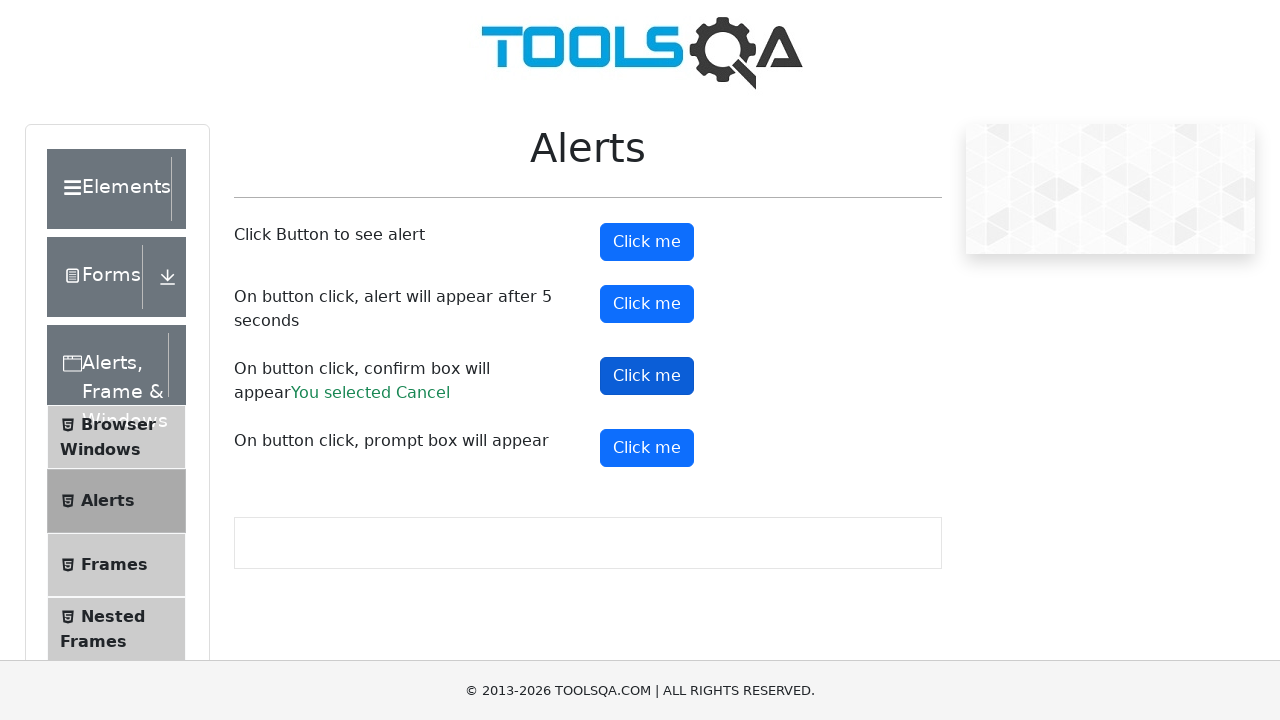